Tests dropdown selection by navigating to dropdown page, selecting an option, and verifying the selection

Starting URL: https://the-internet.herokuapp.com

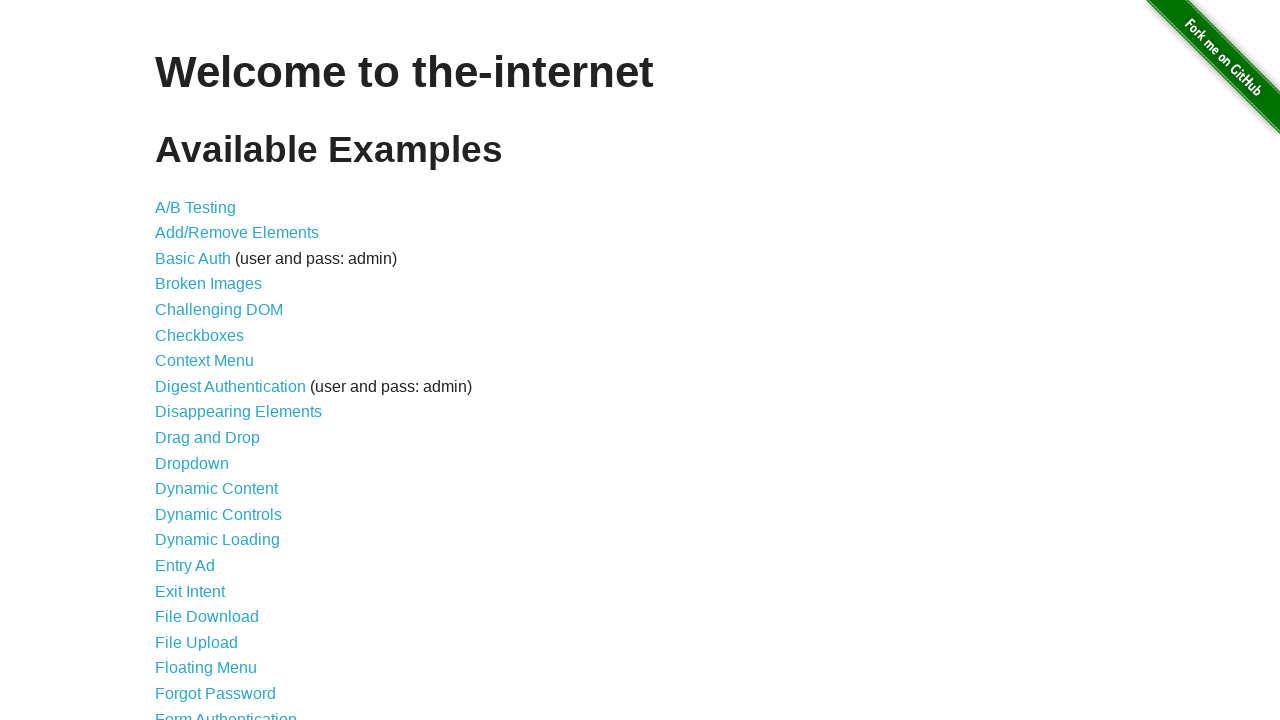

Clicked on Dropdown link to navigate to dropdown page at (192, 463) on a[href='/dropdown']
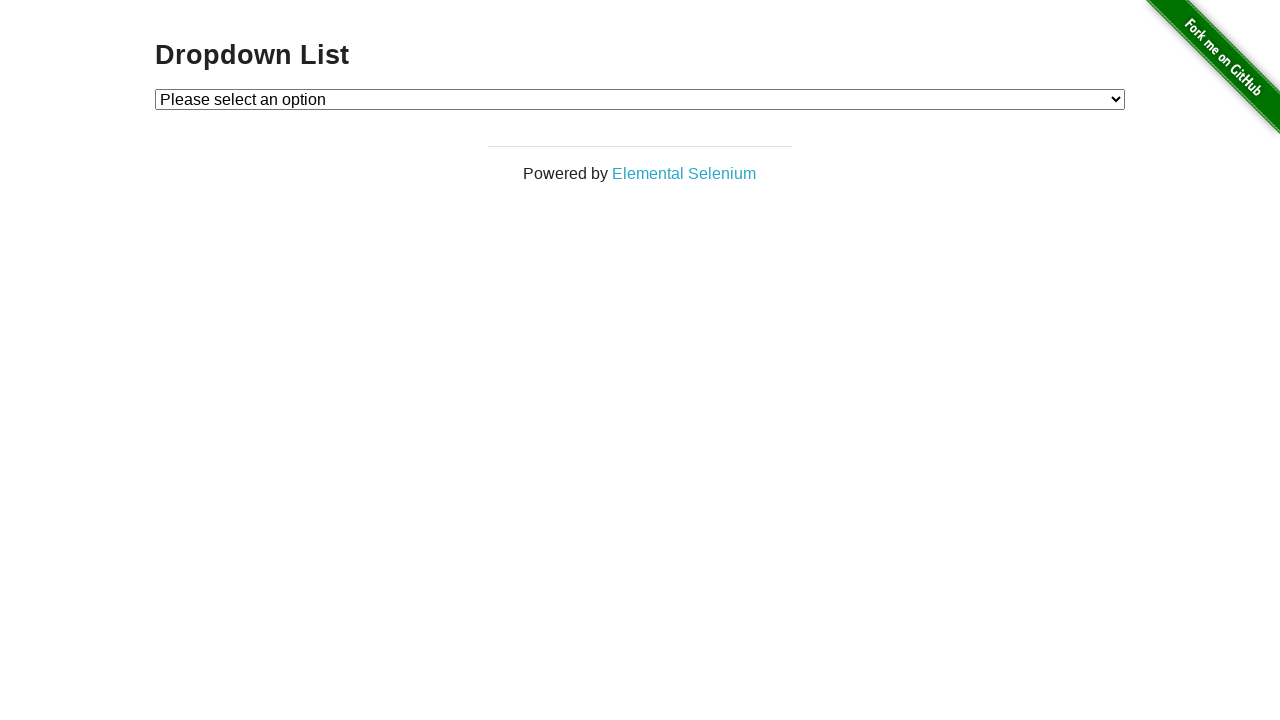

Dropdown element loaded and is ready
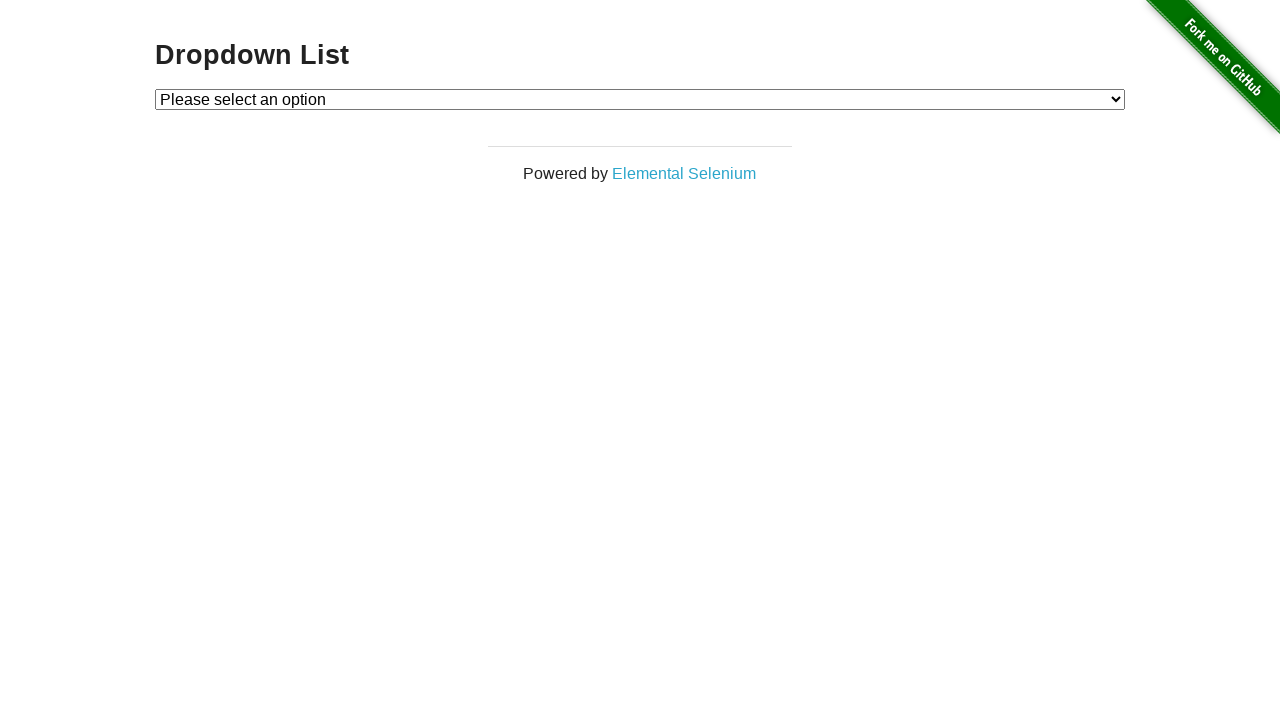

Selected 'Option 1' from the dropdown menu on #dropdown
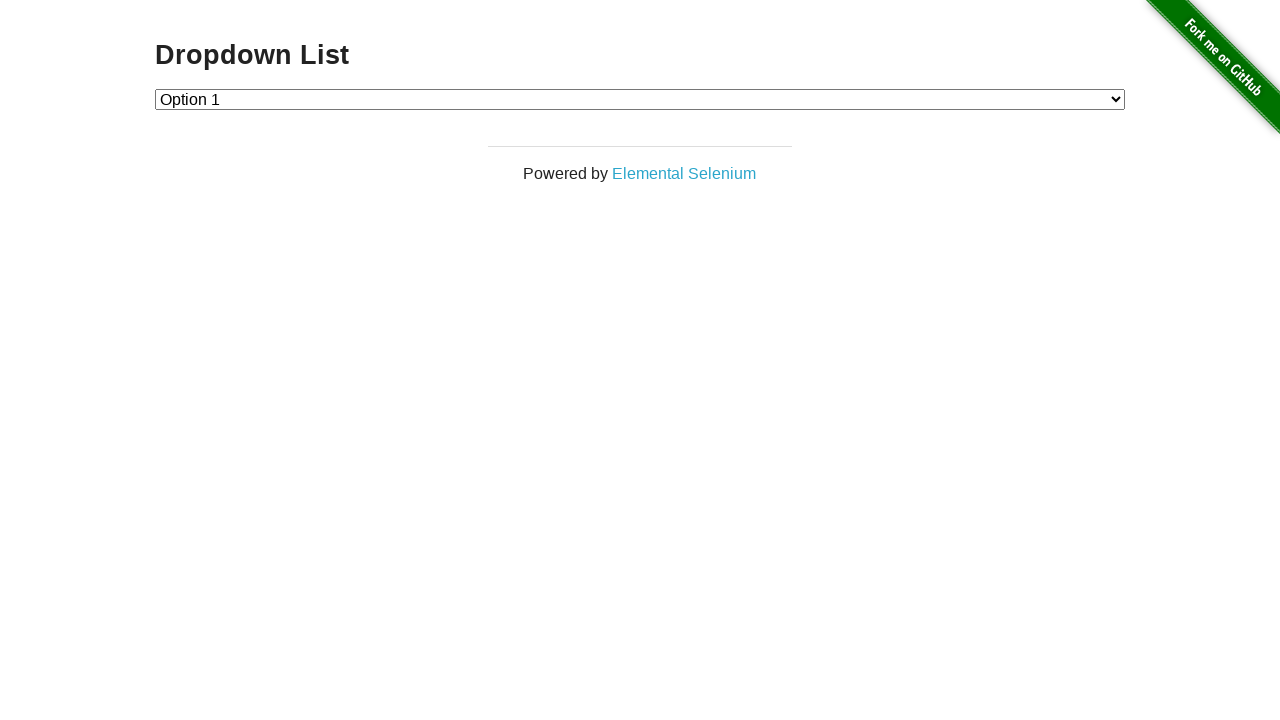

Located the currently selected dropdown option
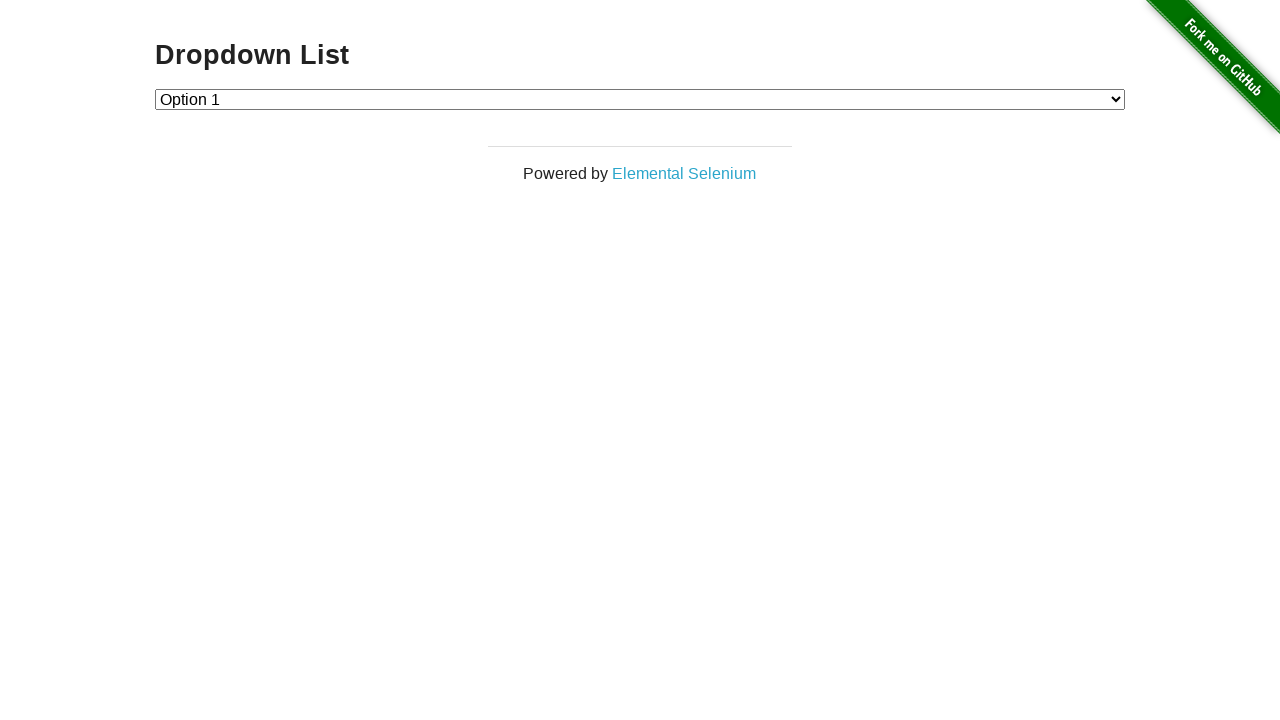

Verified that 'Option 1' is selected in the dropdown
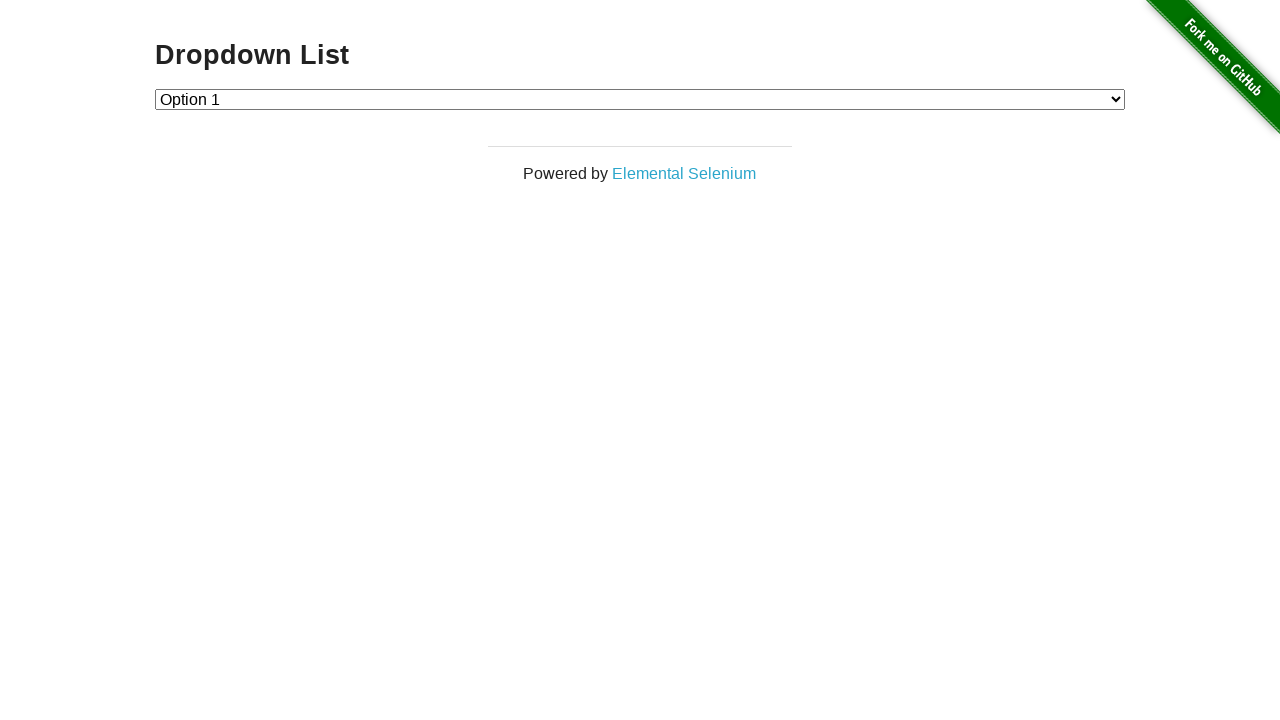

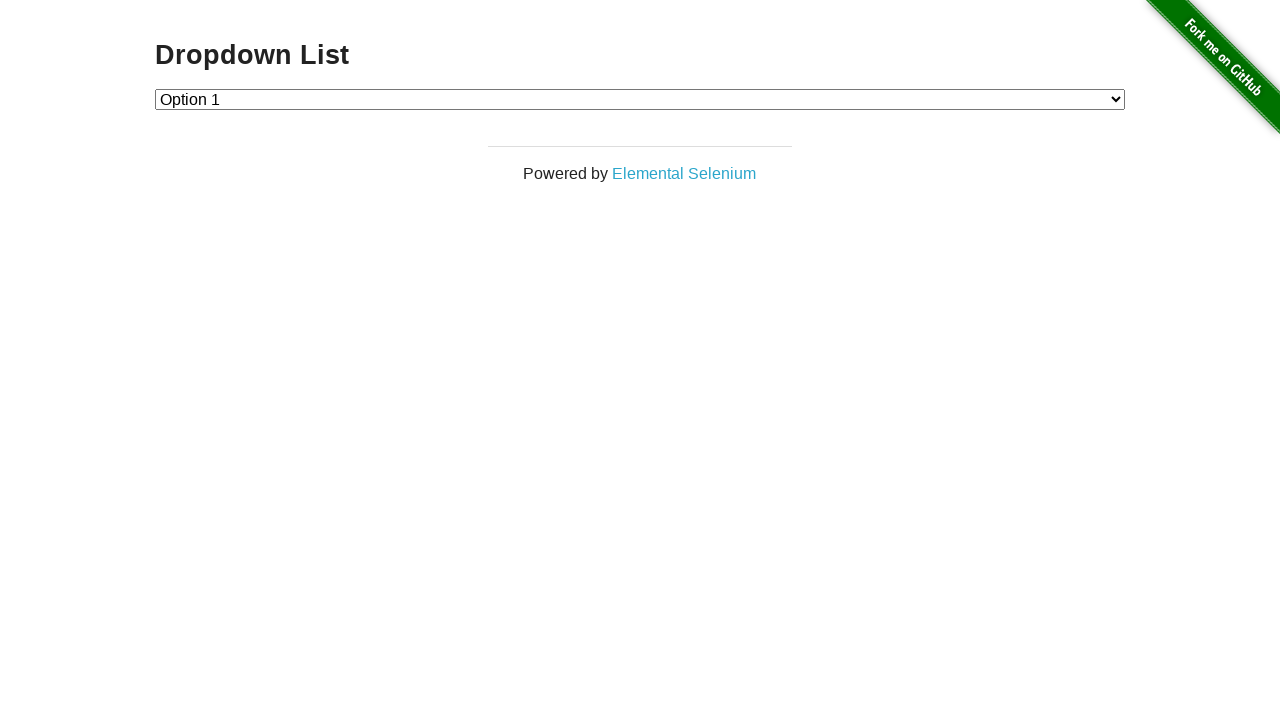